Tests a registration/practice form by filling in personal details (first name, last name, email, gender, phone number) and submitting the form, then closing the confirmation modal.

Starting URL: https://demoqa.com/automation-practice-form

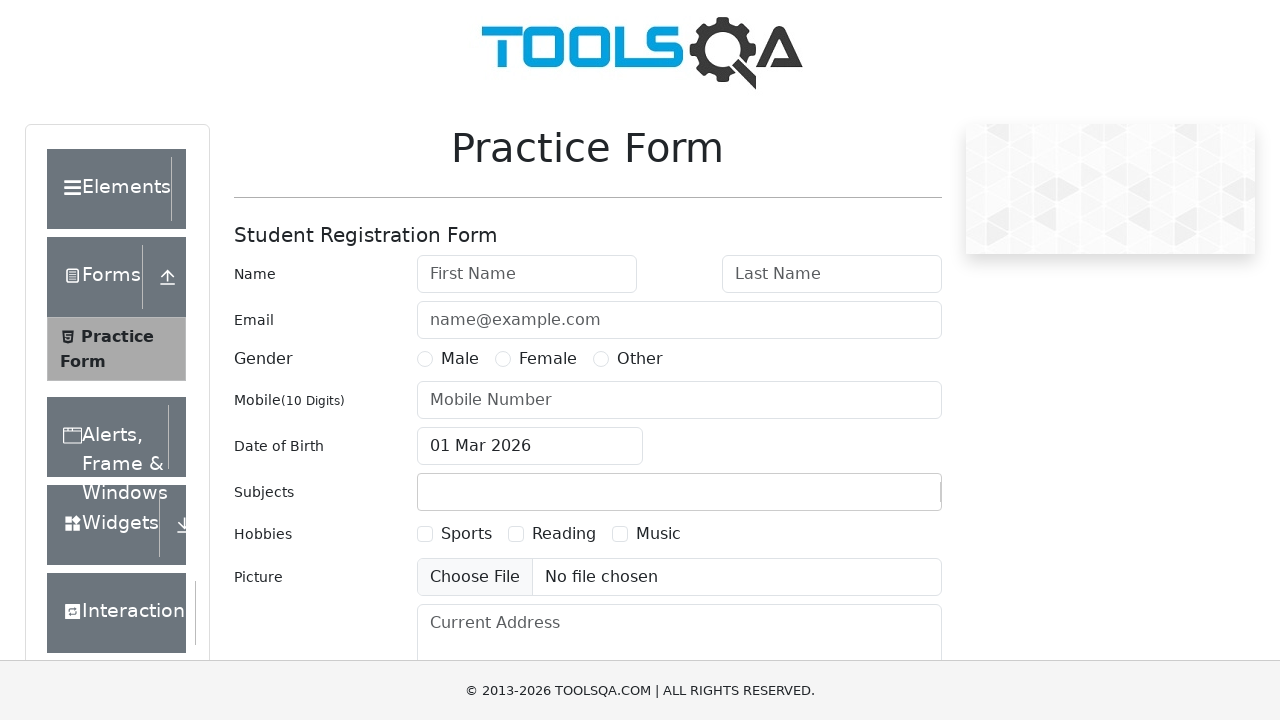

Filled first name field with 'Marcus' on #firstName
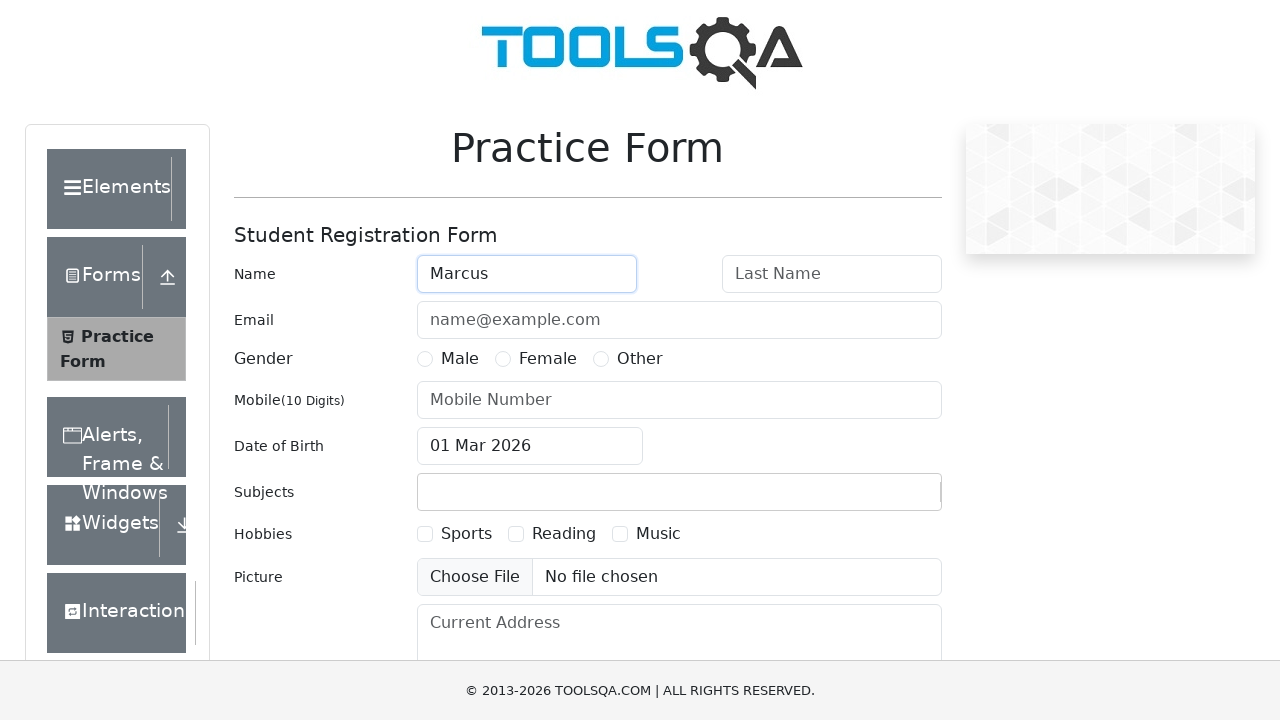

Filled last name field with 'Thompson' on #lastName
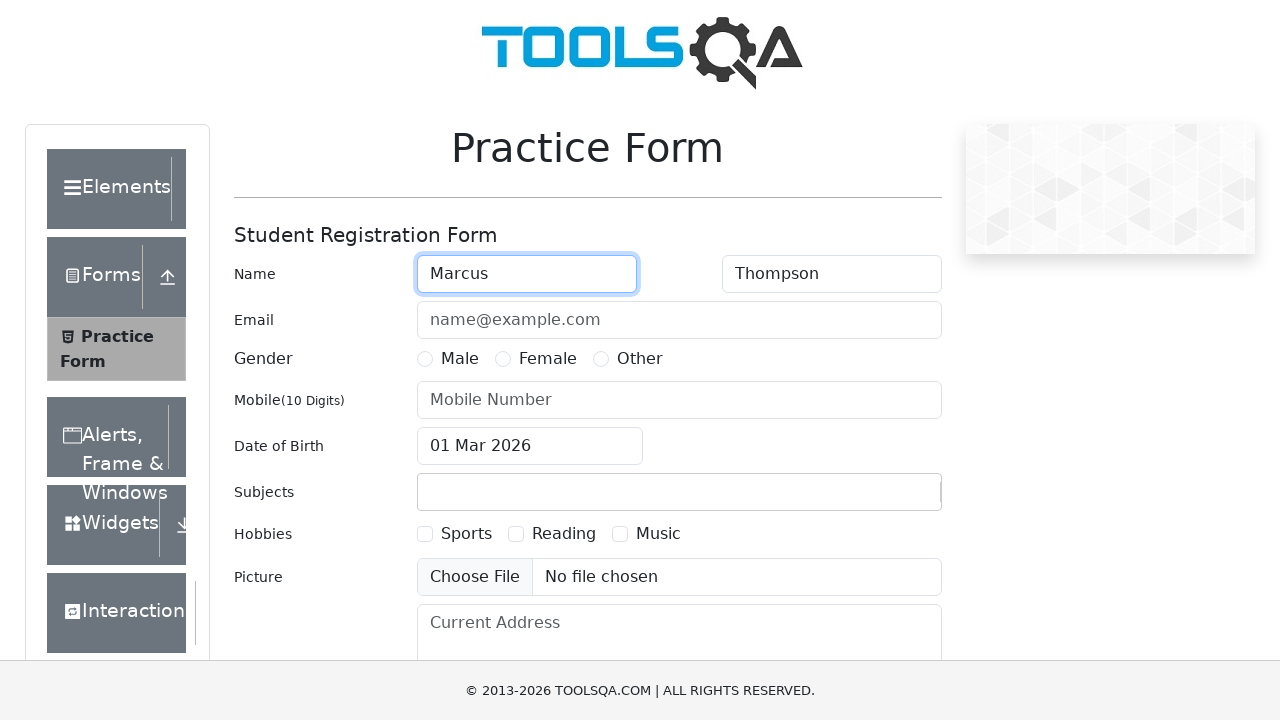

Filled email field with 'marcus.thompson@example.com' on #userEmail
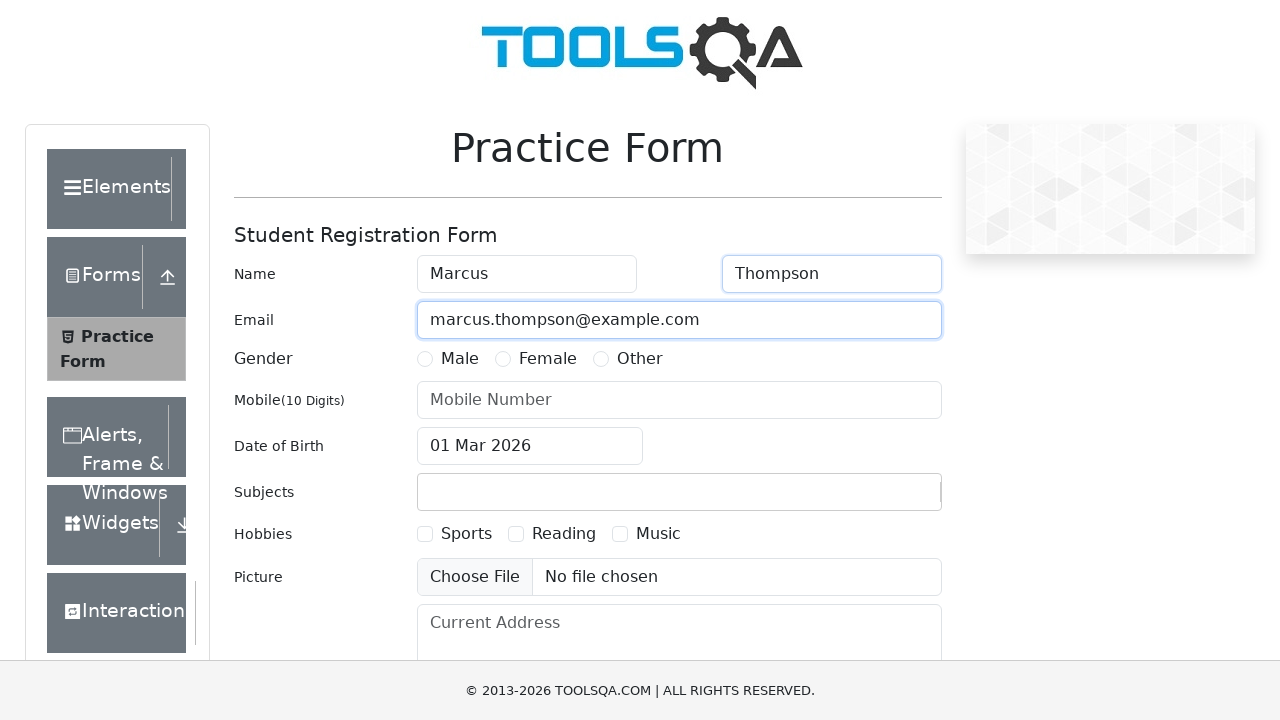

Selected Male gender option at (460, 359) on label[for='gender-radio-1']
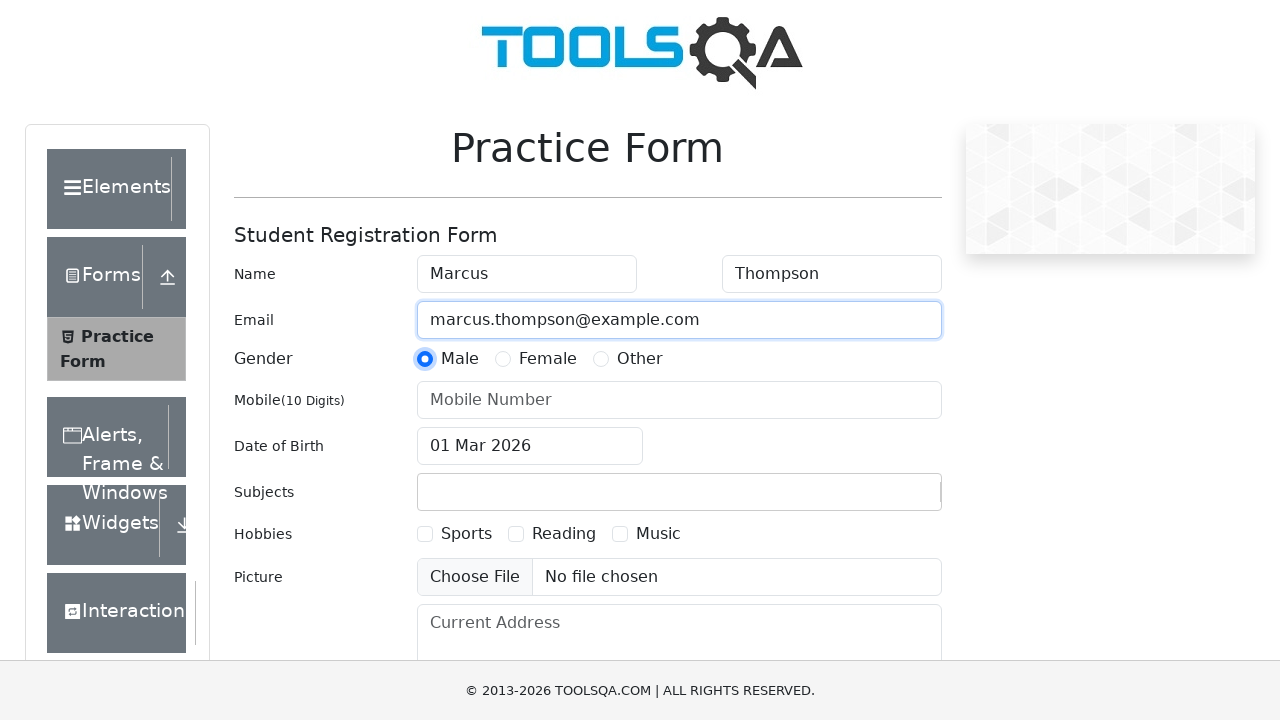

Filled phone number field with '5551234567' on #userNumber
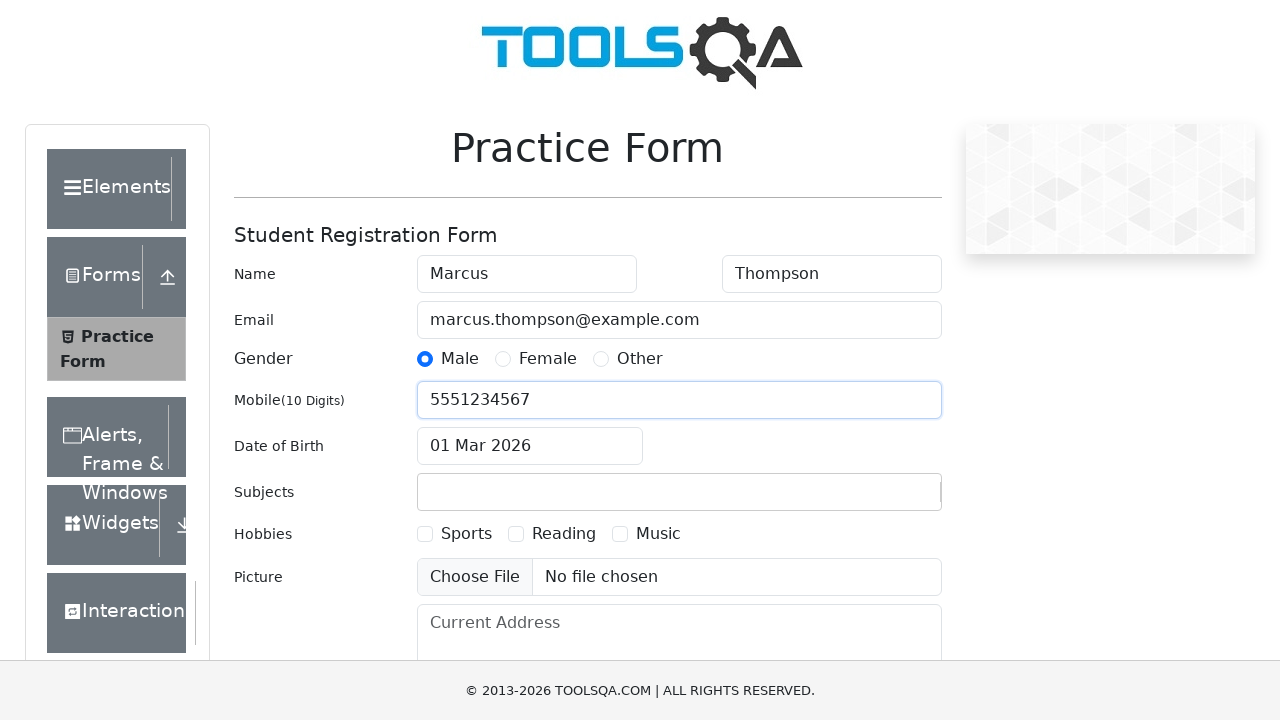

Scrolled to submit button
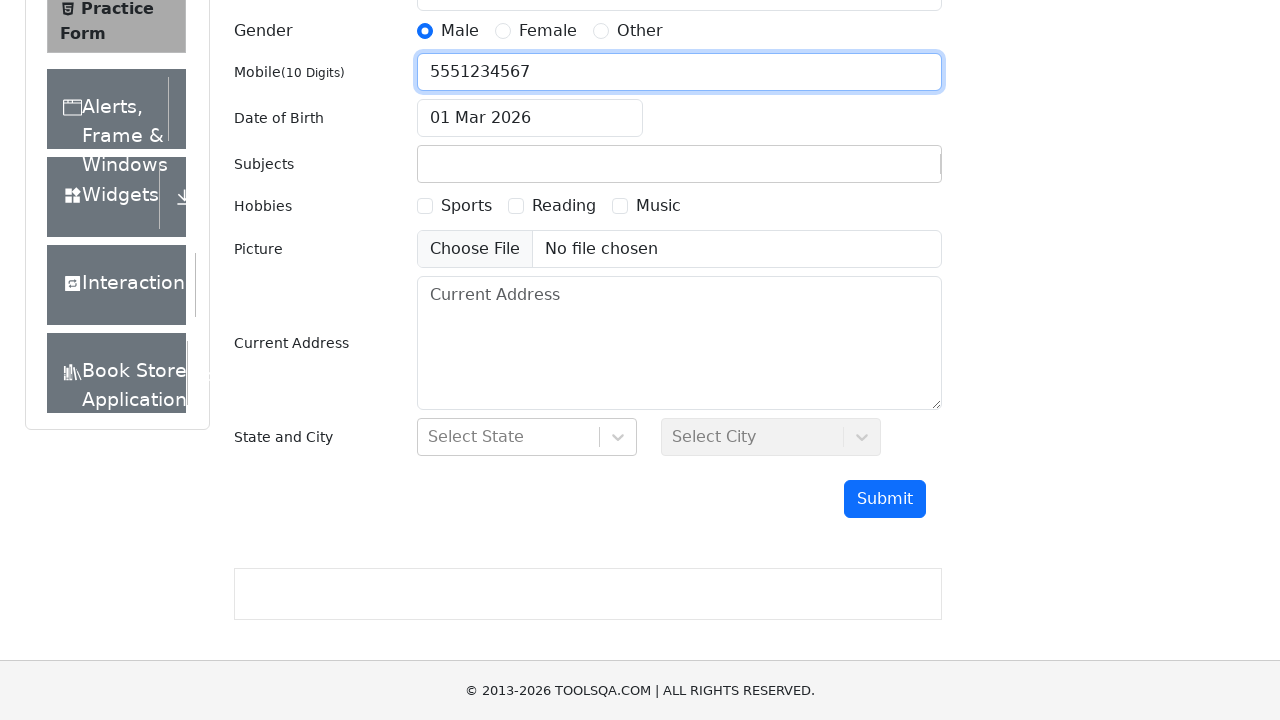

Clicked submit button to submit registration form at (885, 499) on #submit
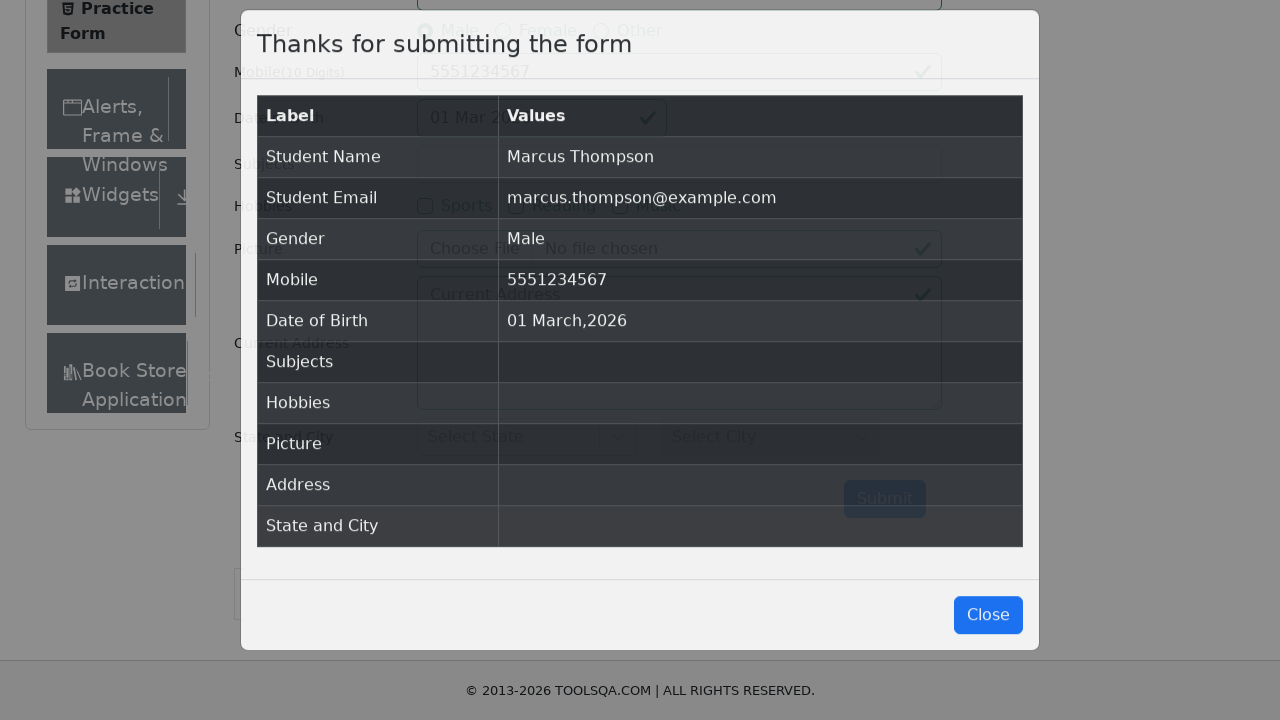

Ad banner not found, continuing on //*[@id='close-fixedban']/img
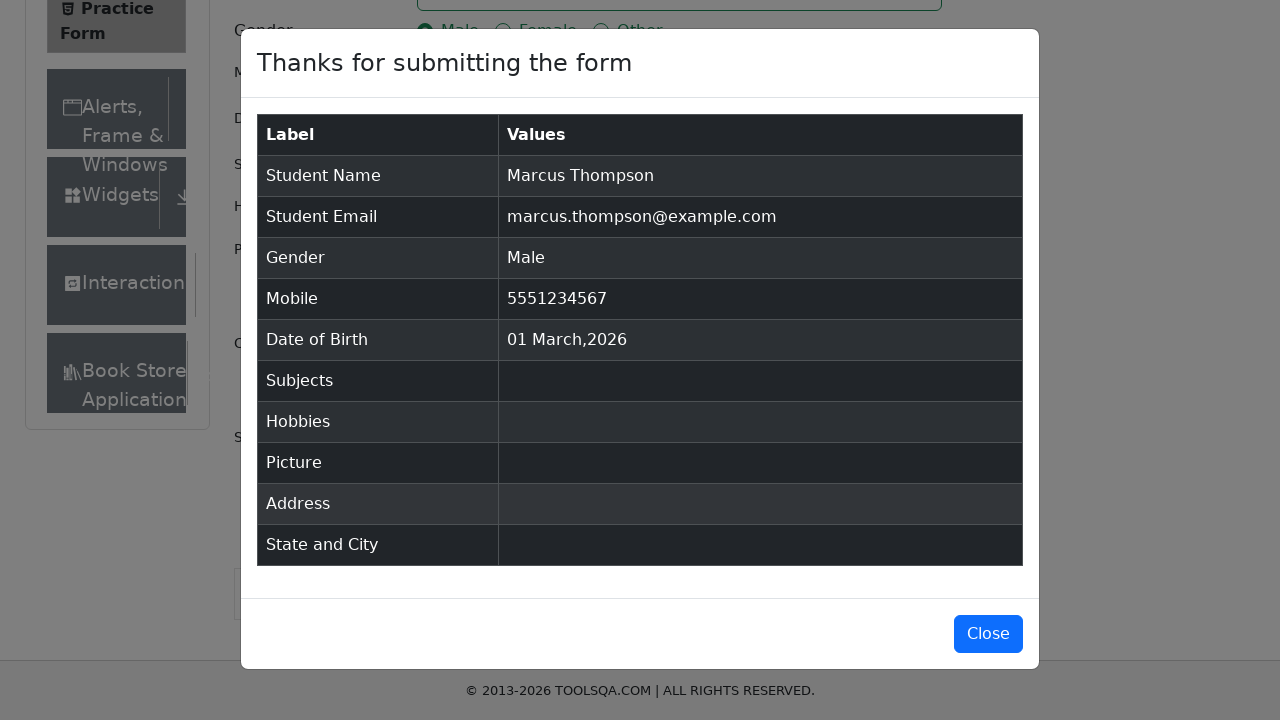

Scrolled to close button on confirmation modal
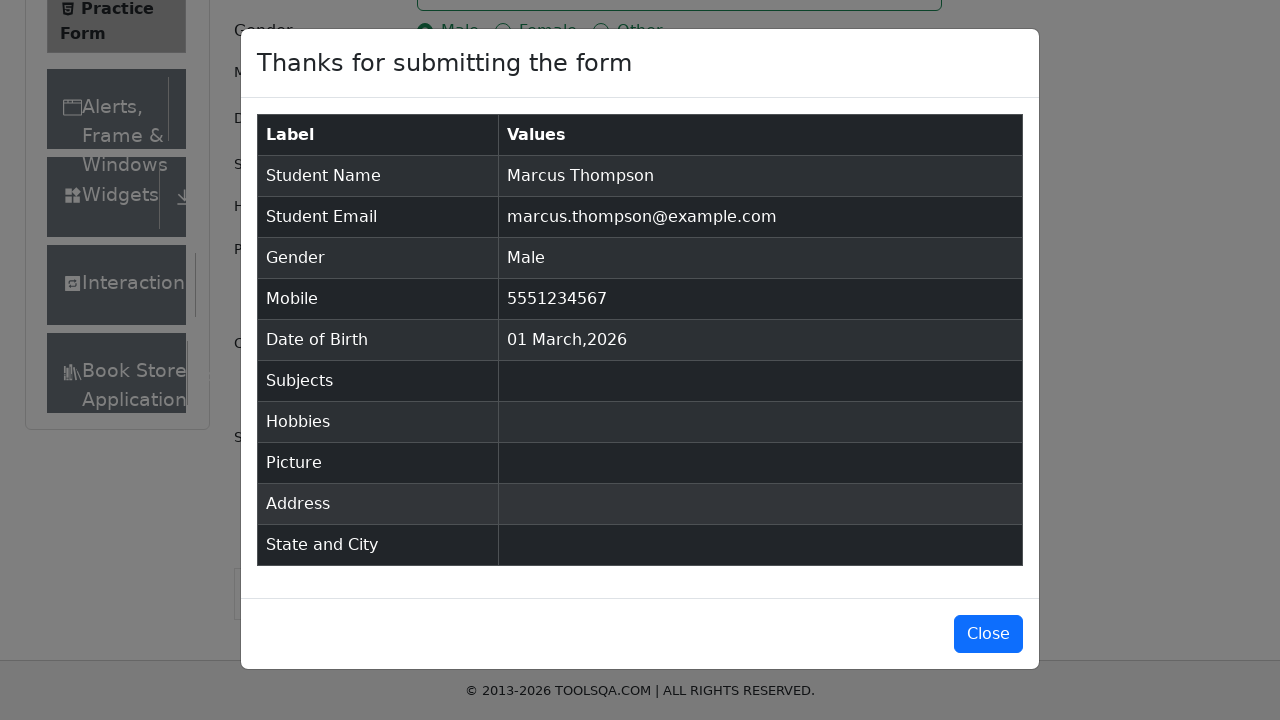

Clicked close button to close confirmation modal at (988, 634) on #closeLargeModal
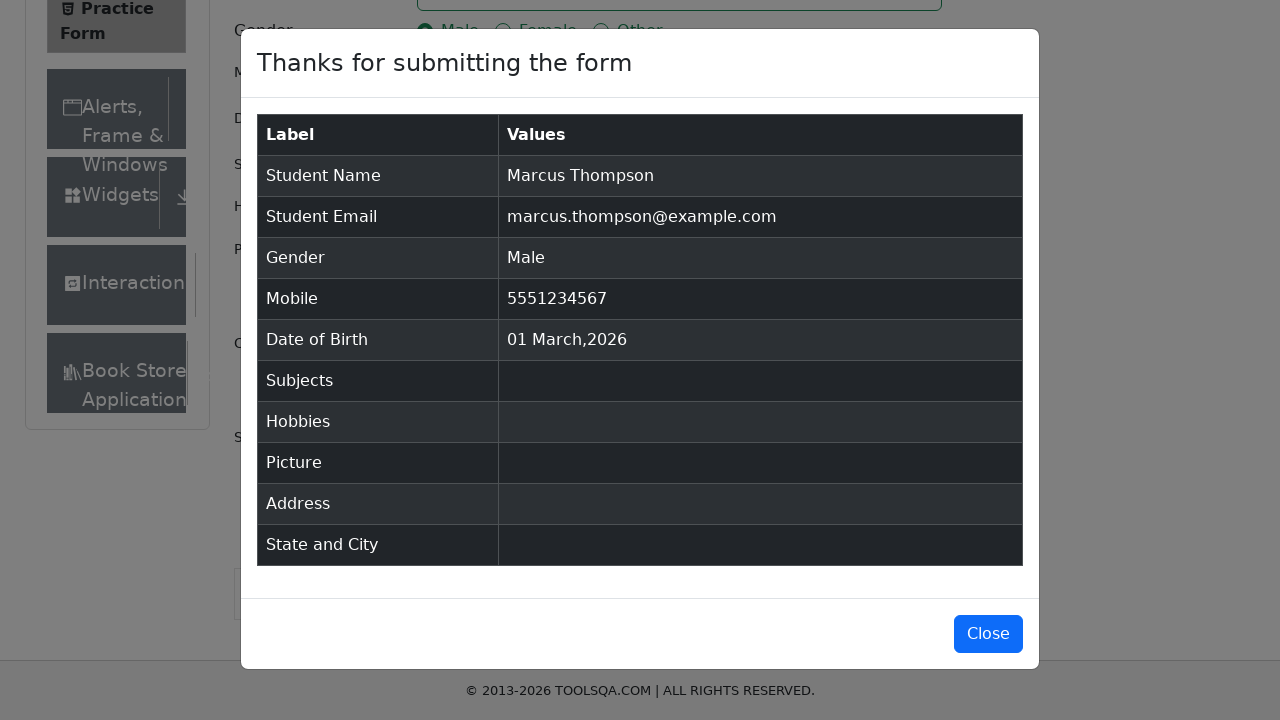

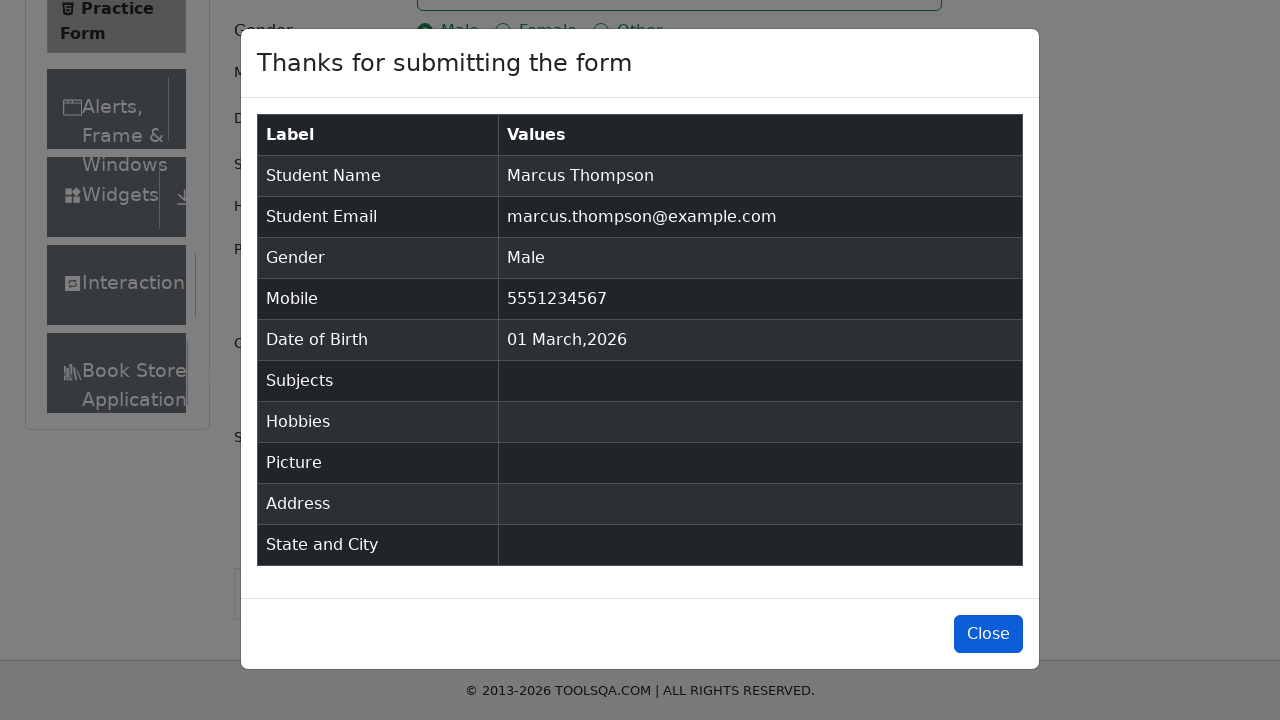